Tests number input field by entering a valid numeric value

Starting URL: https://the-internet.herokuapp.com/inputs

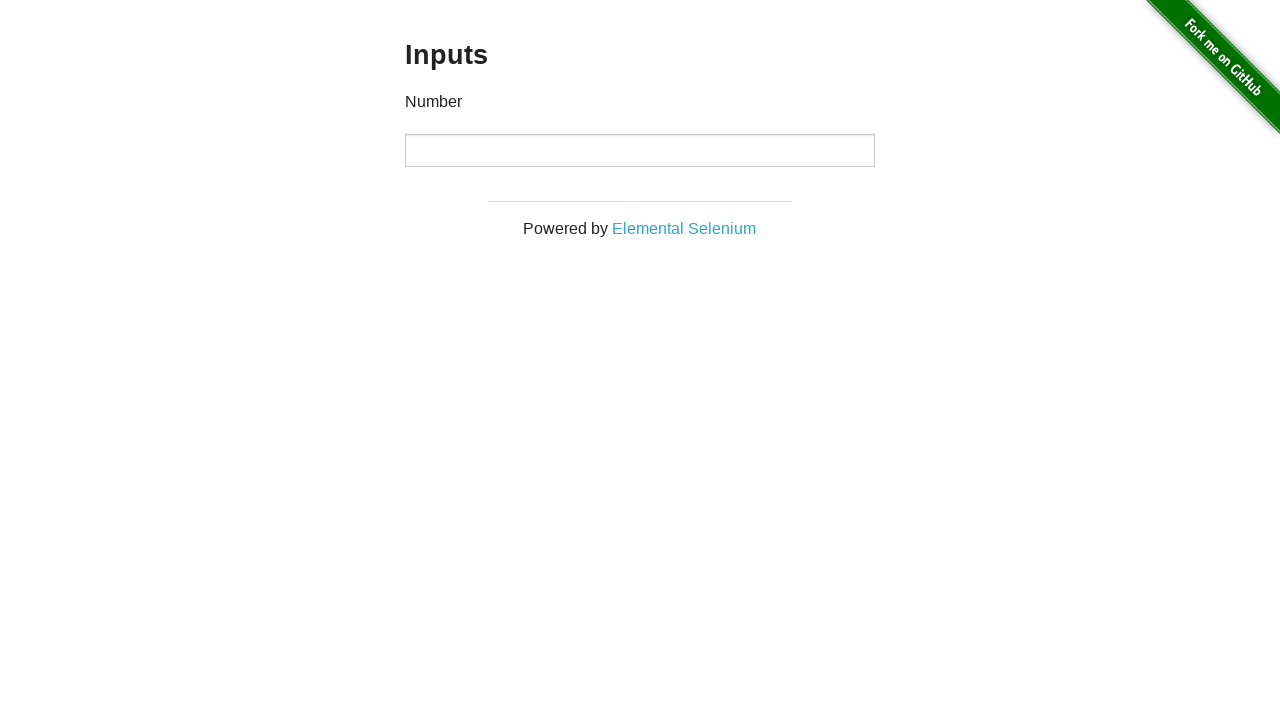

Filled number input field with value '12' on //input[contains(@type,'number')]
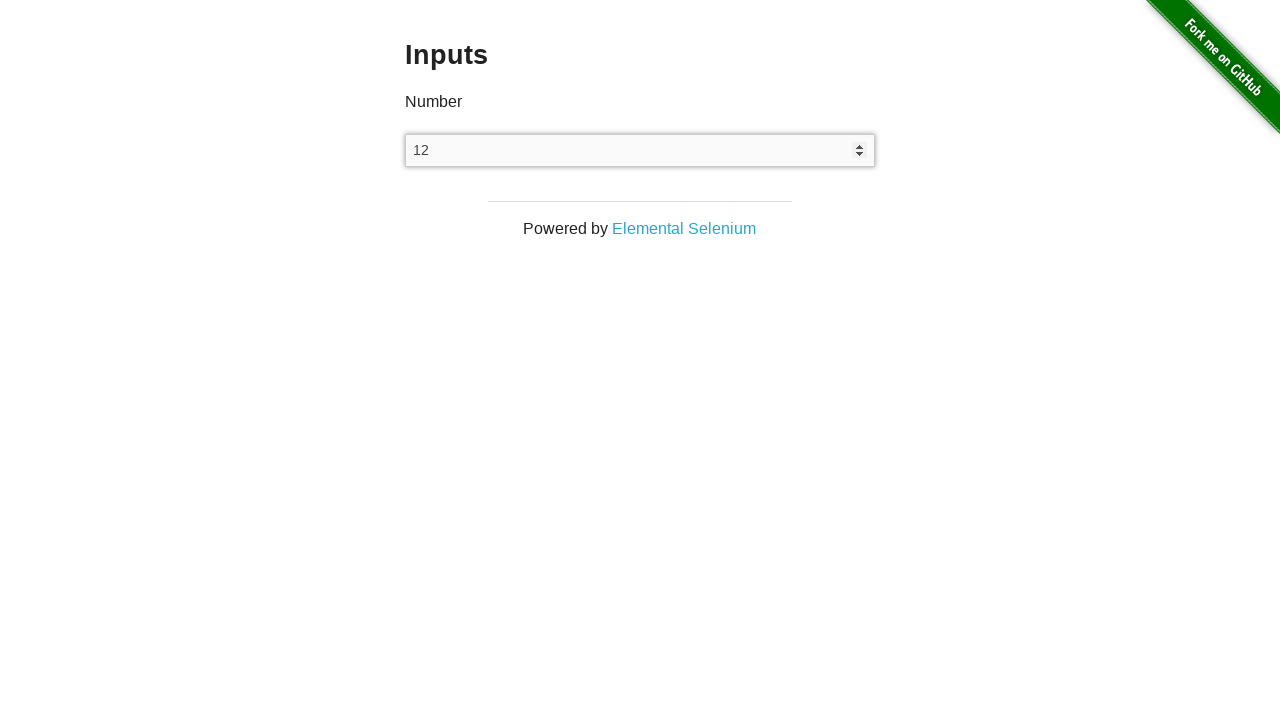

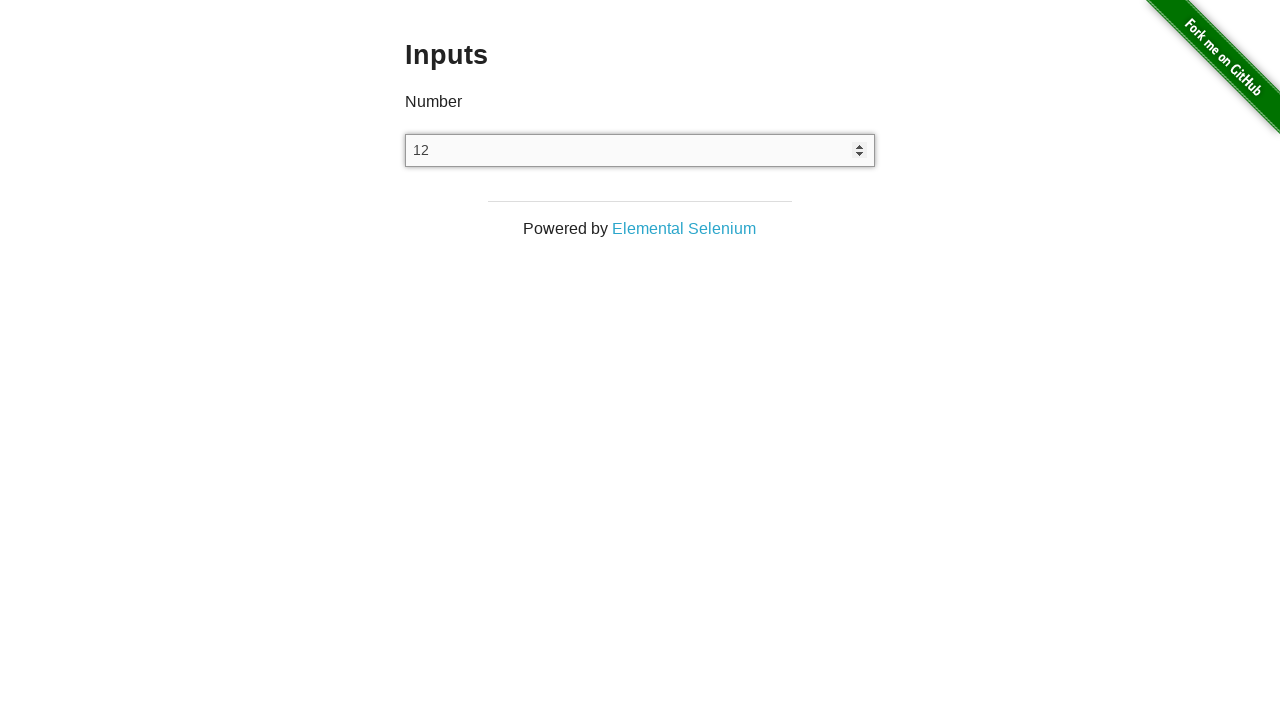